Tests a registration form by filling in personal details including first name, last name, address, email, phone number, selecting gender, and checking hobby checkboxes

Starting URL: https://demo.automationtesting.in/Register.html

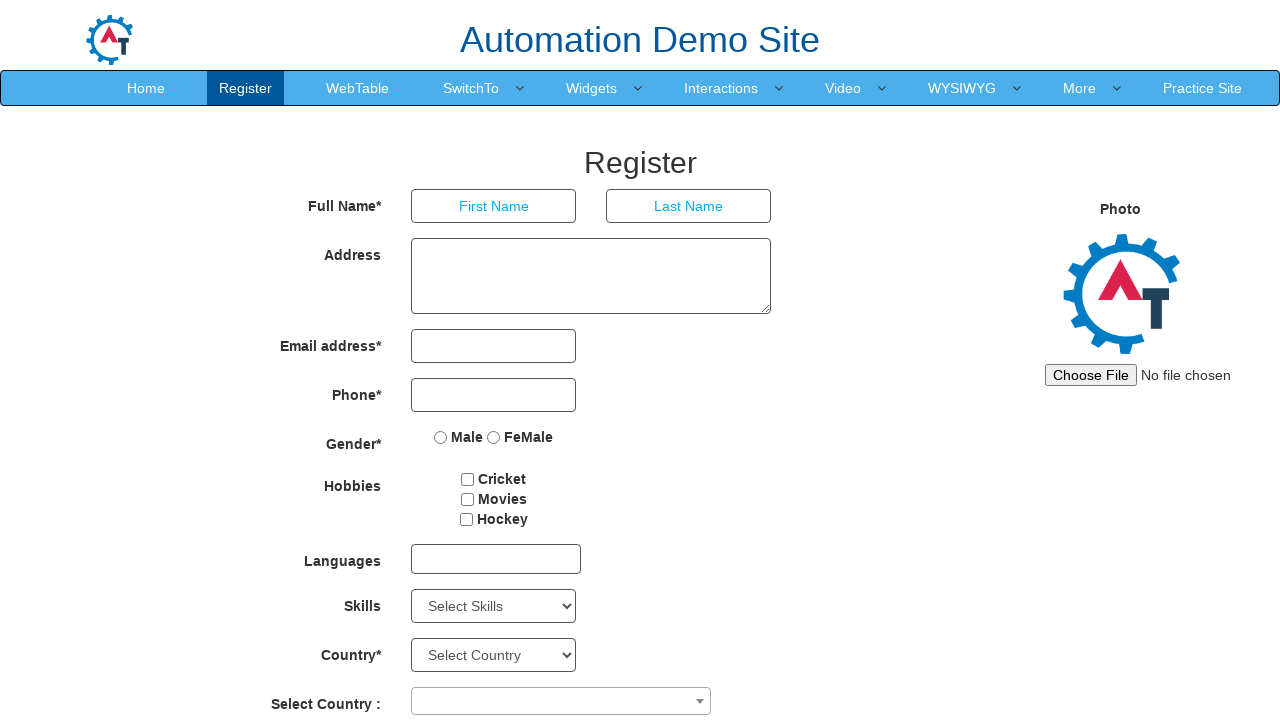

Filled first name field with 'tester1' on internal:role=textbox[name="First Name"i]
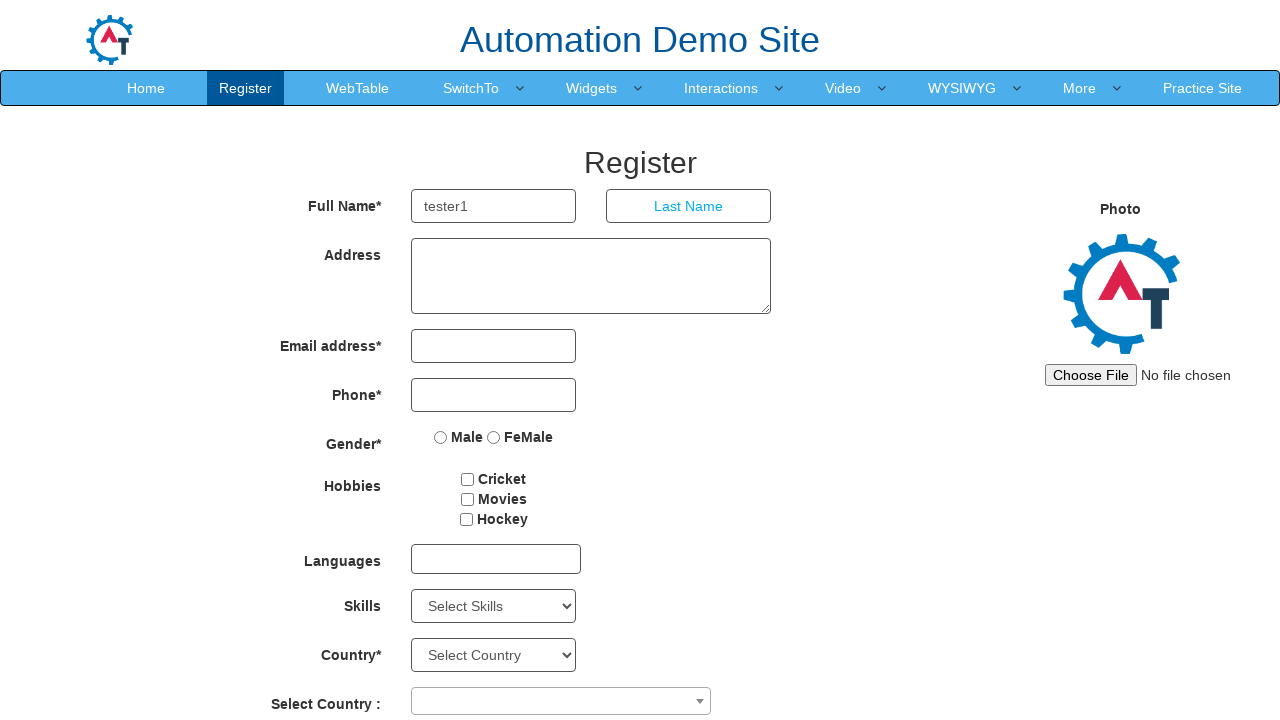

Filled last name field with 'Tester1' on internal:role=textbox[name="Last Name"i]
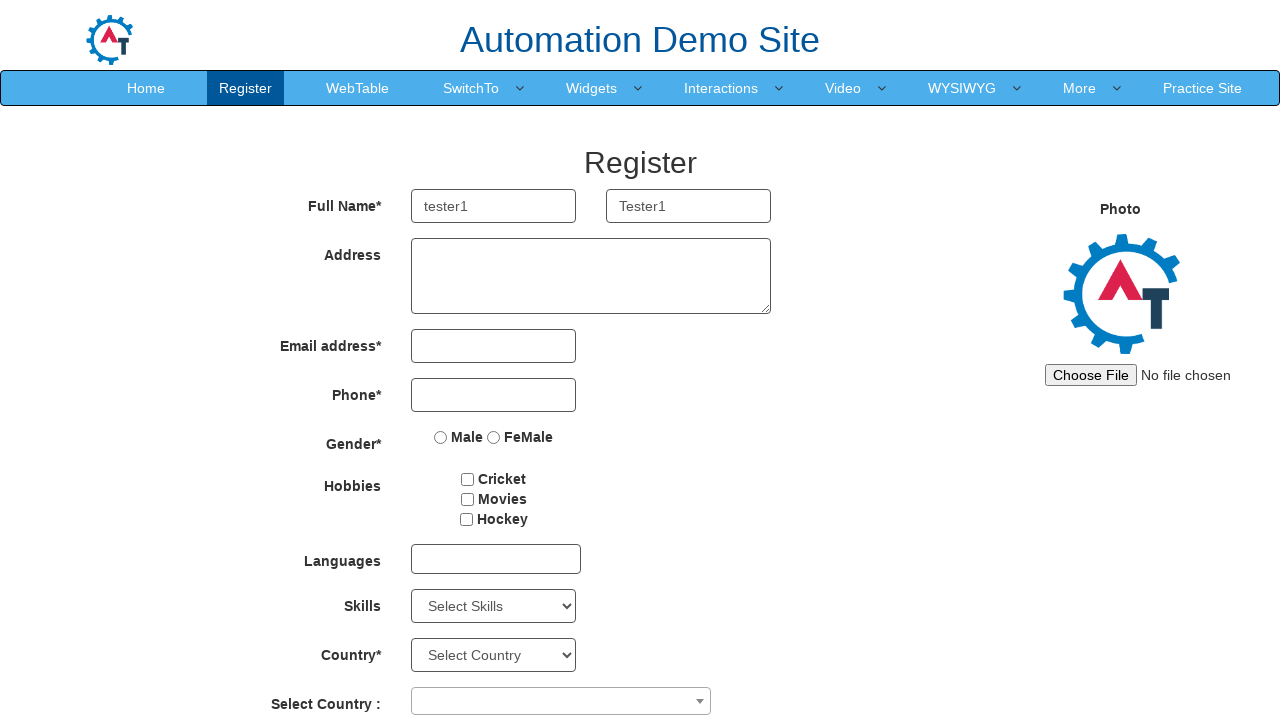

Filled address field with 'Tester 1 adderess' on textarea
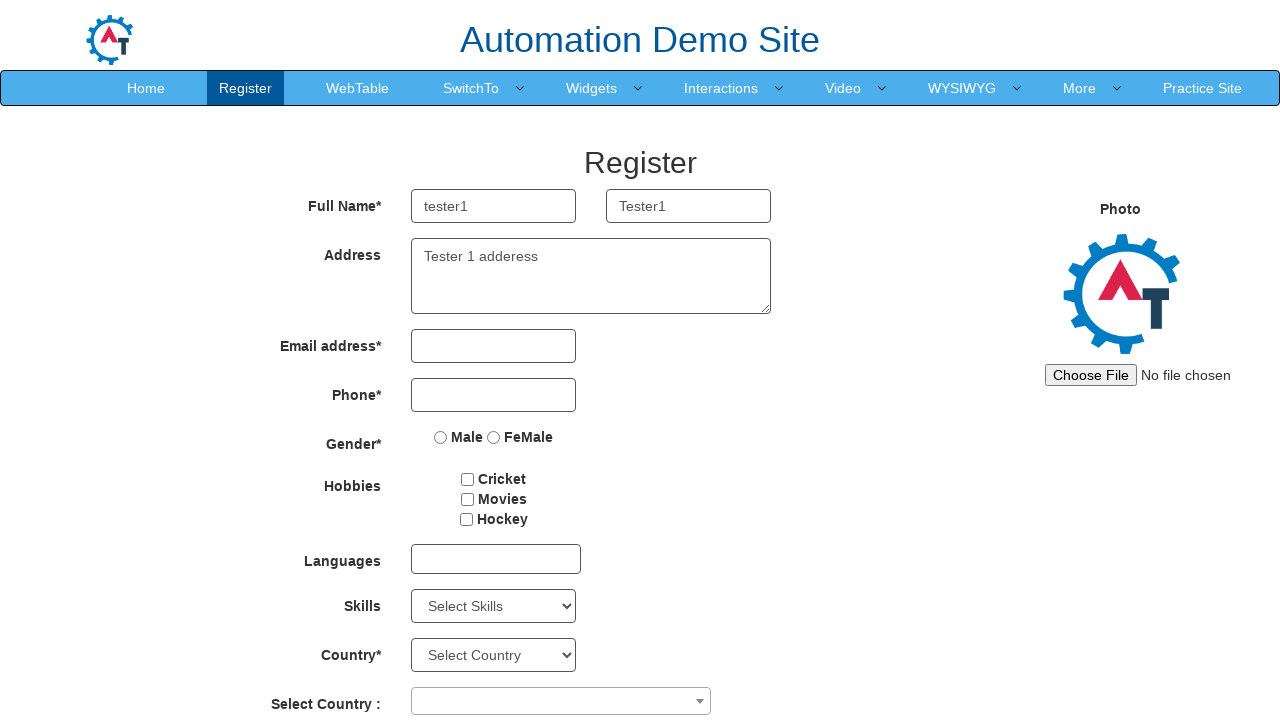

Filled email field with 'tester@email.co' on input[type='email']
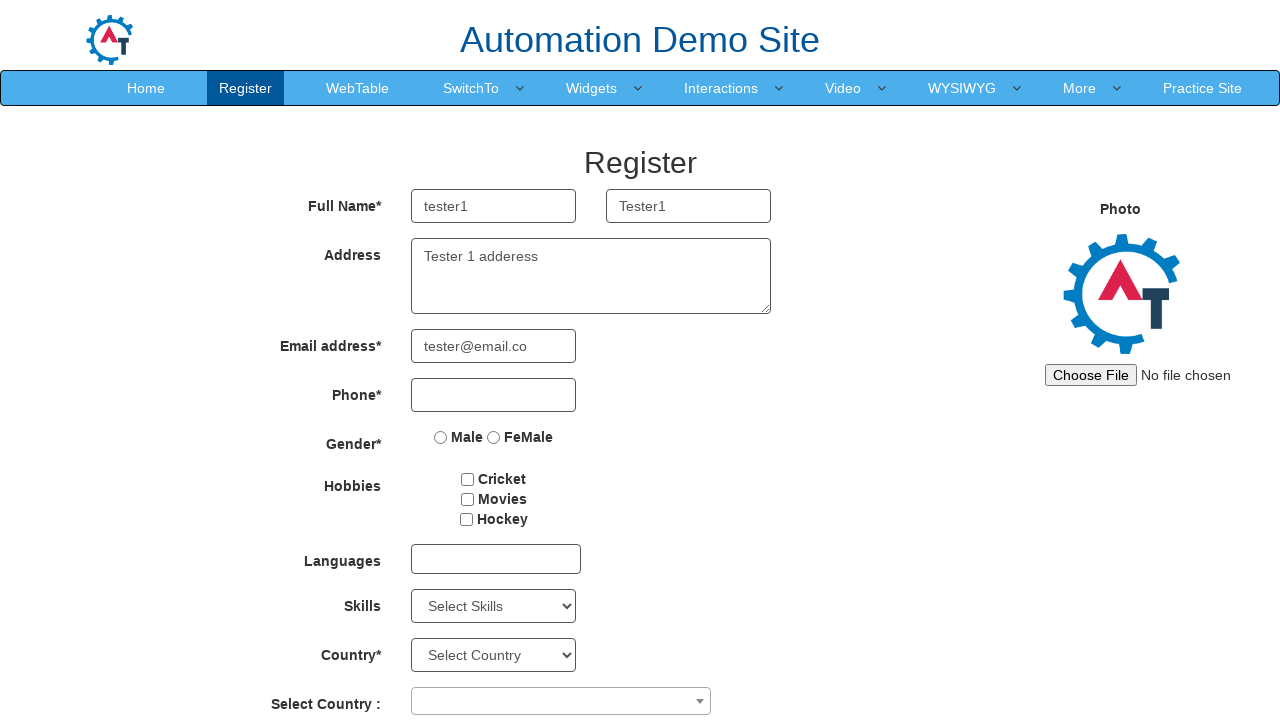

Filled phone number field with '1234567890' on input[type='tel']
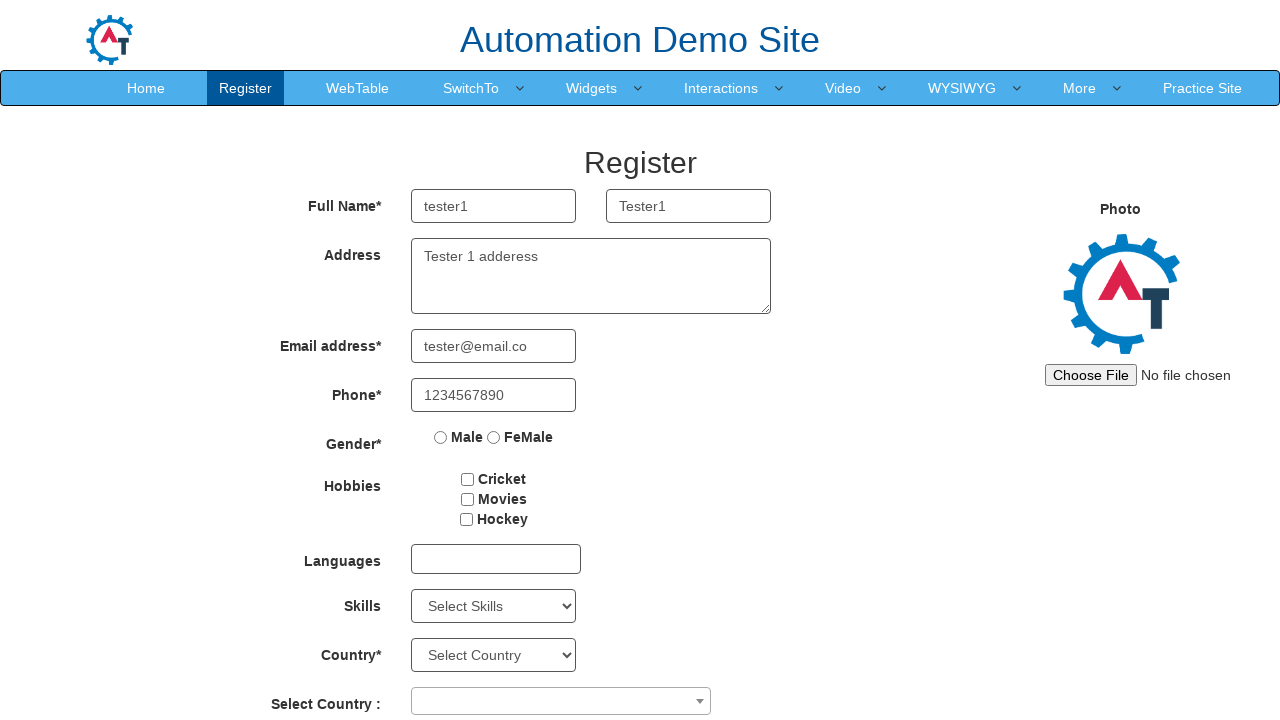

Selected 'Male' gender option at (441, 437) on internal:role=radio[name="Male"s]
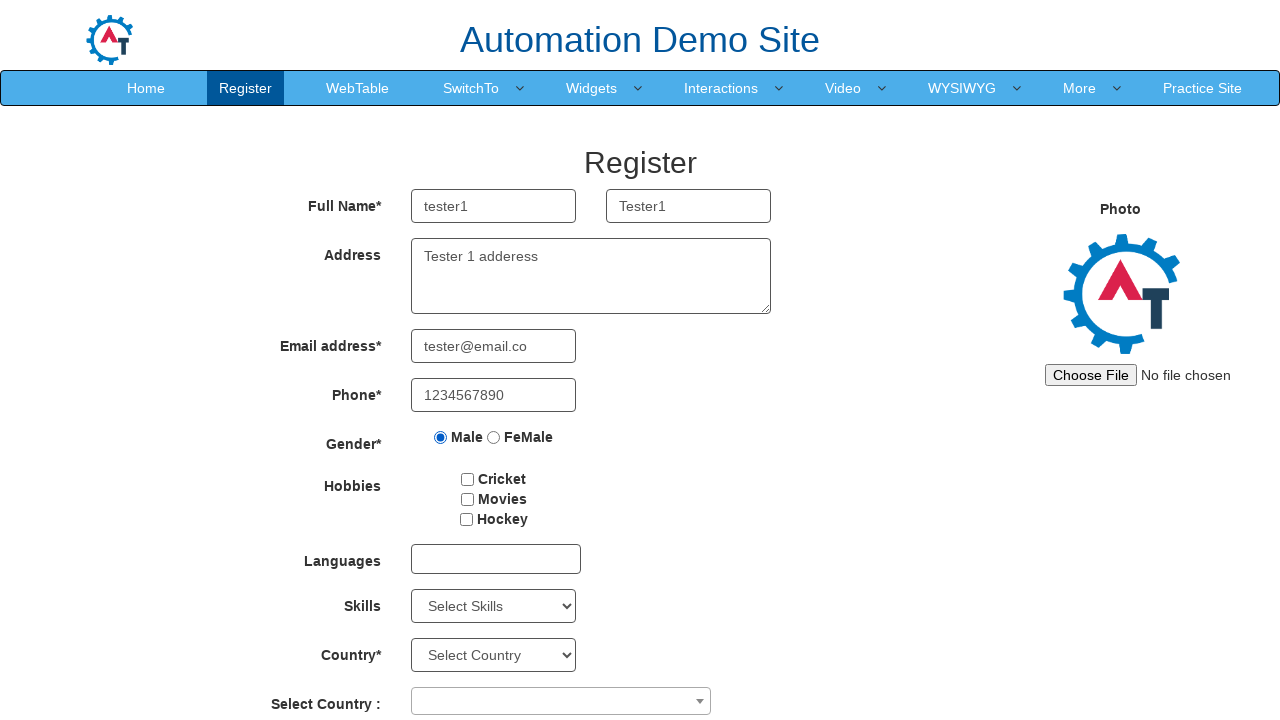

Checked 'Hockey' hobby checkbox at (466, 519) on xpath=//input[@value='Hockey']
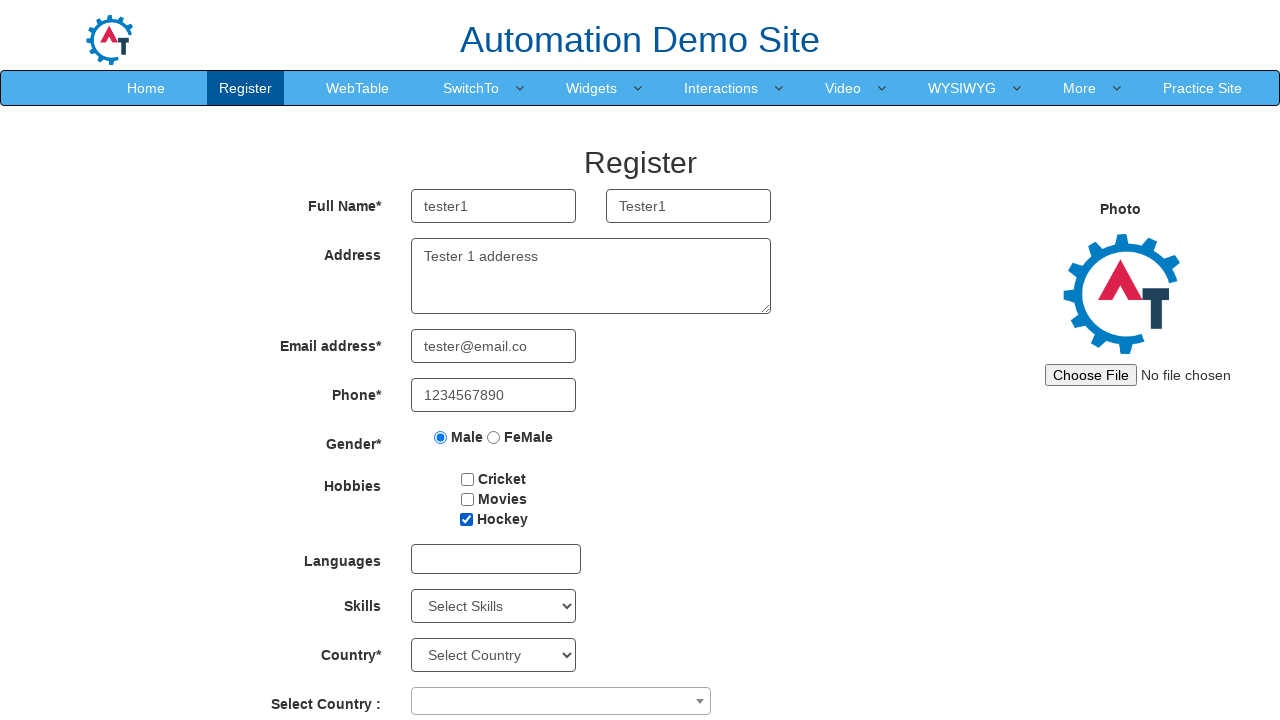

Checked 'Movies' hobby checkbox at (467, 499) on xpath=//input[@value='Movies']
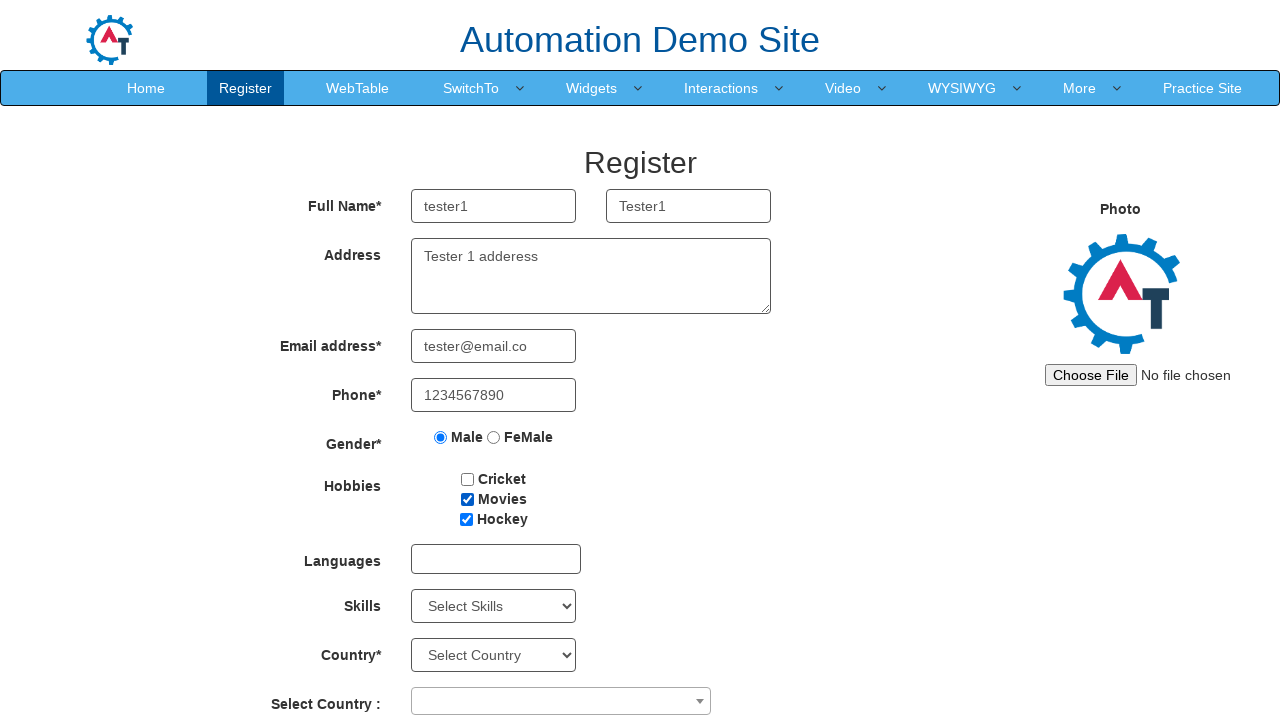

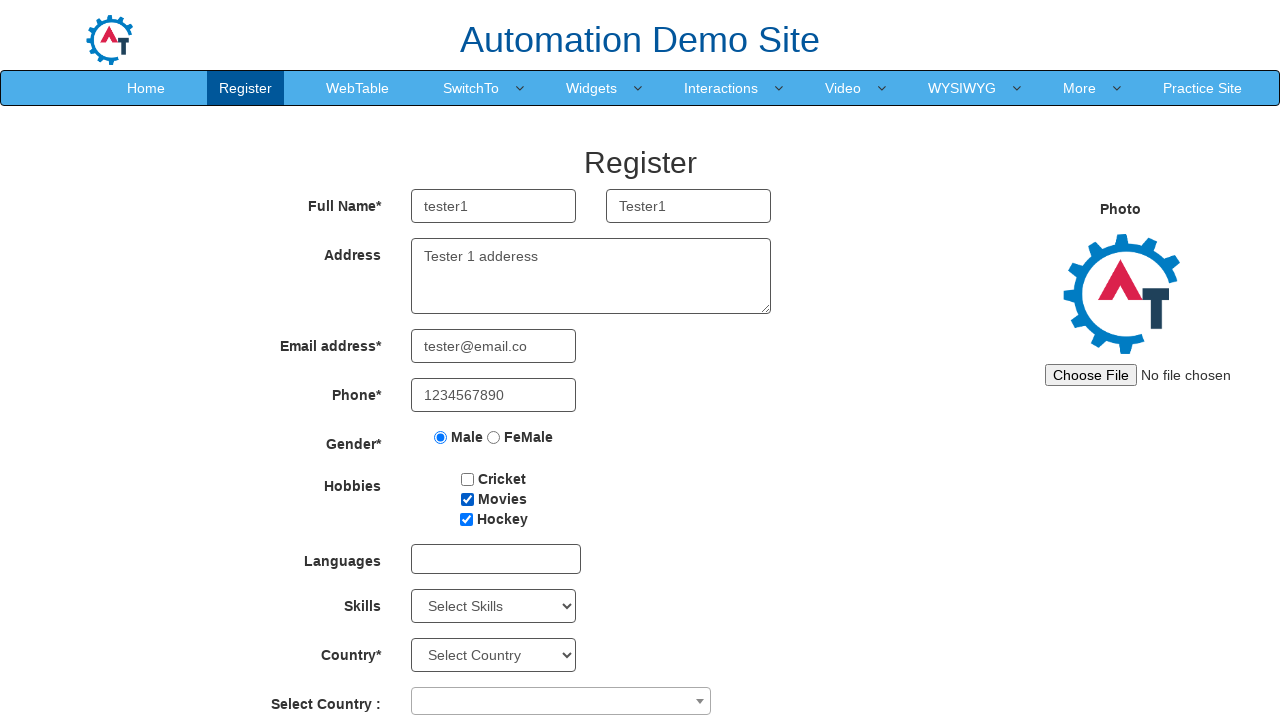